Tests positive user registration flow by opening the login form, filling in a dynamically generated email and valid password, then clicking the registration button and verifying buttons are present.

Starting URL: https://telranedu.web.app/home

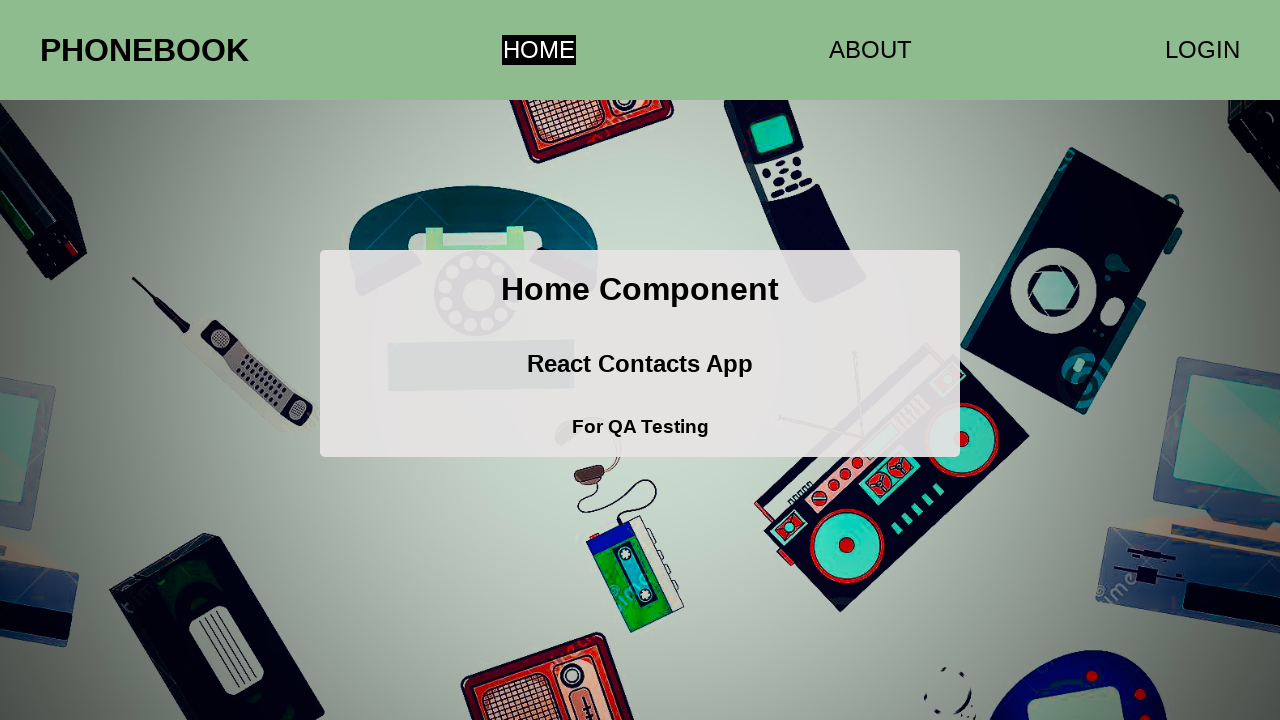

Clicked LOGIN button to open login form at (1202, 50) on xpath=//*[.='LOGIN']
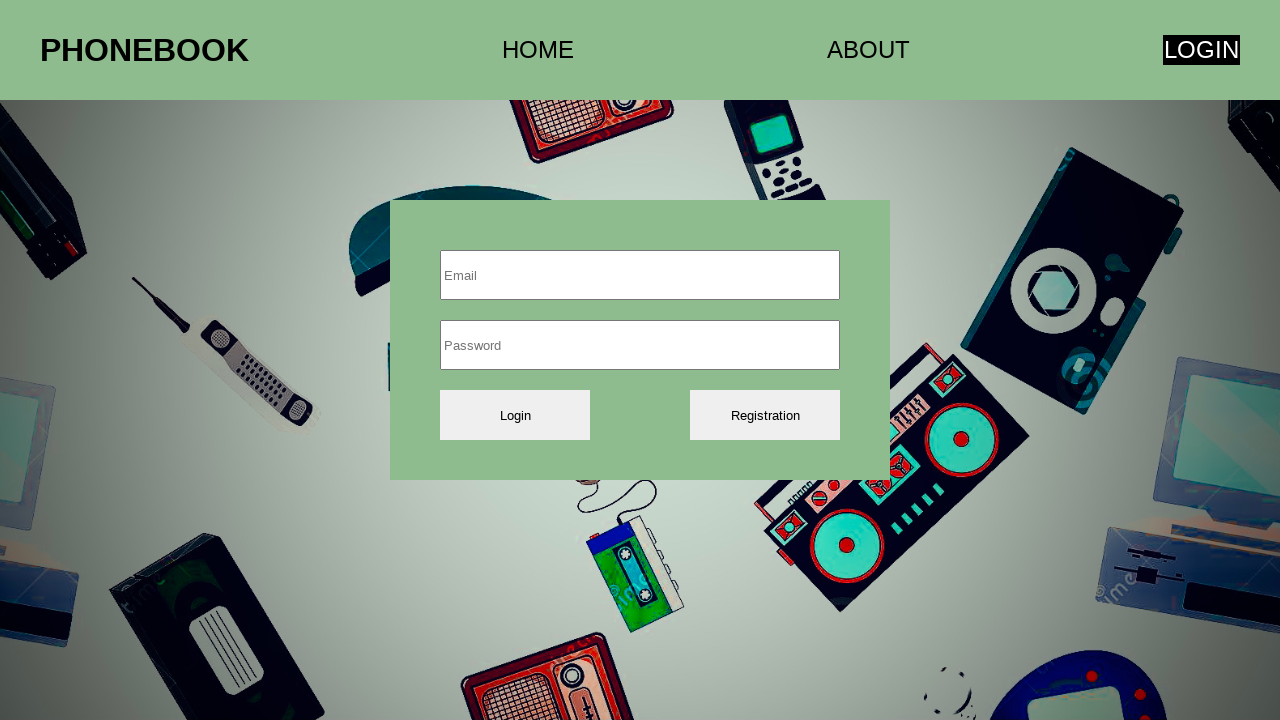

Generated unique email: abc795@def.com
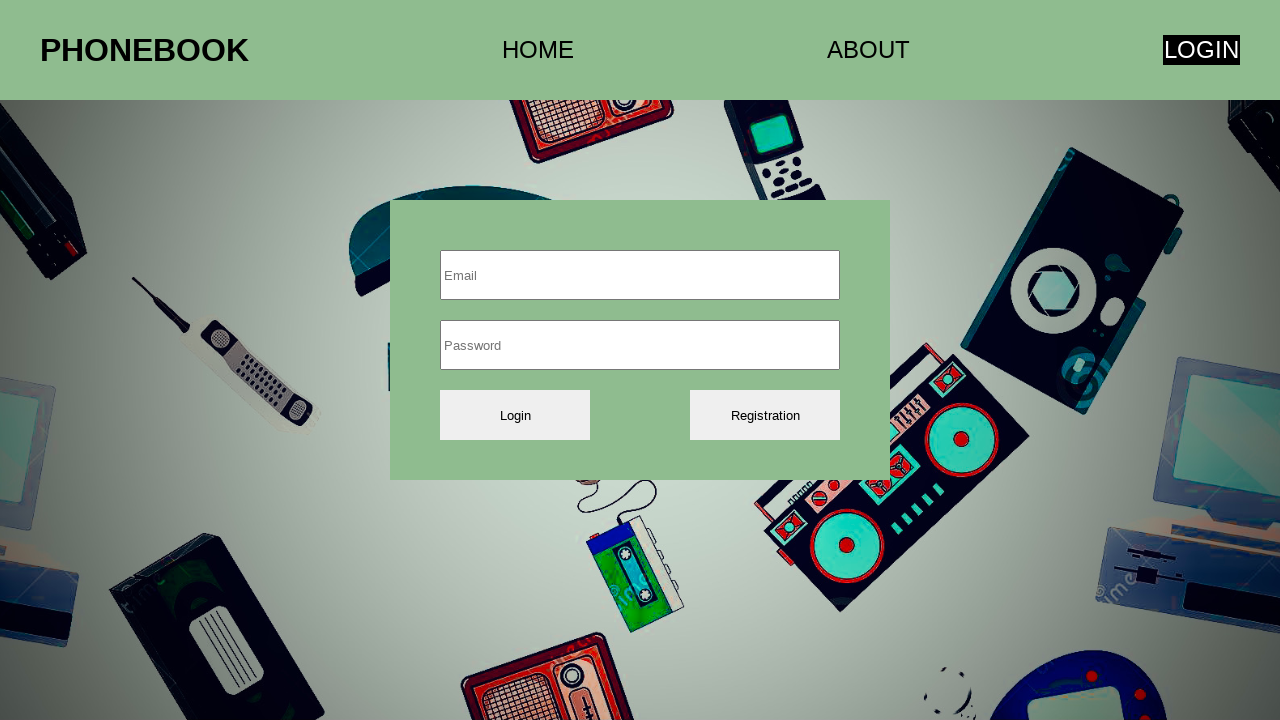

Clicked email input field at (640, 275) on xpath=//input[1]
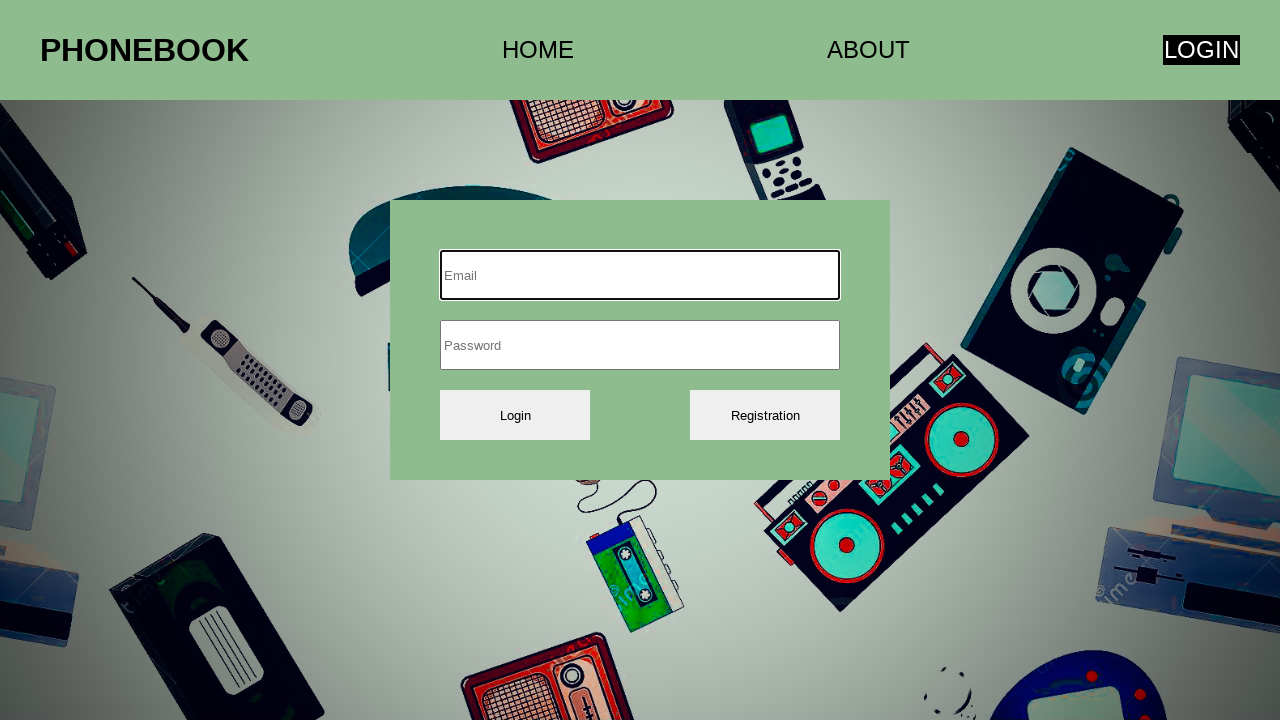

Filled email input field with abc795@def.com on xpath=//input[1]
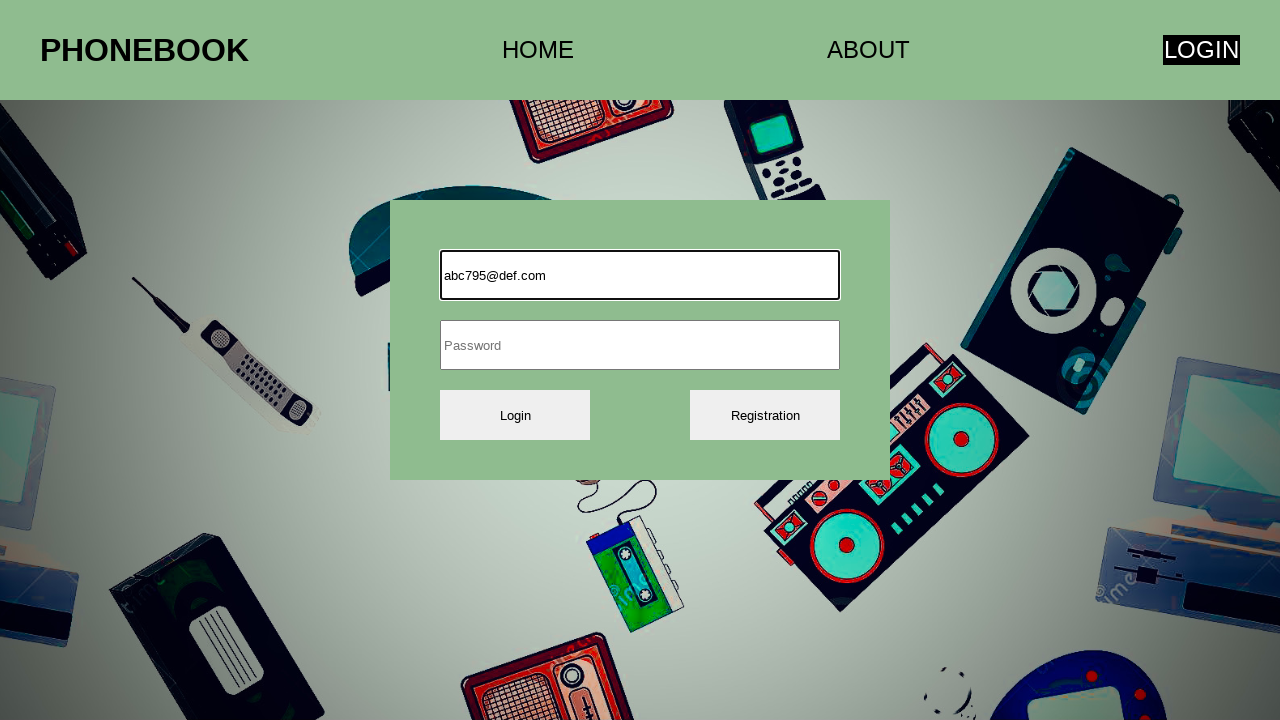

Clicked password input field at (640, 345) on xpath=//input[2]
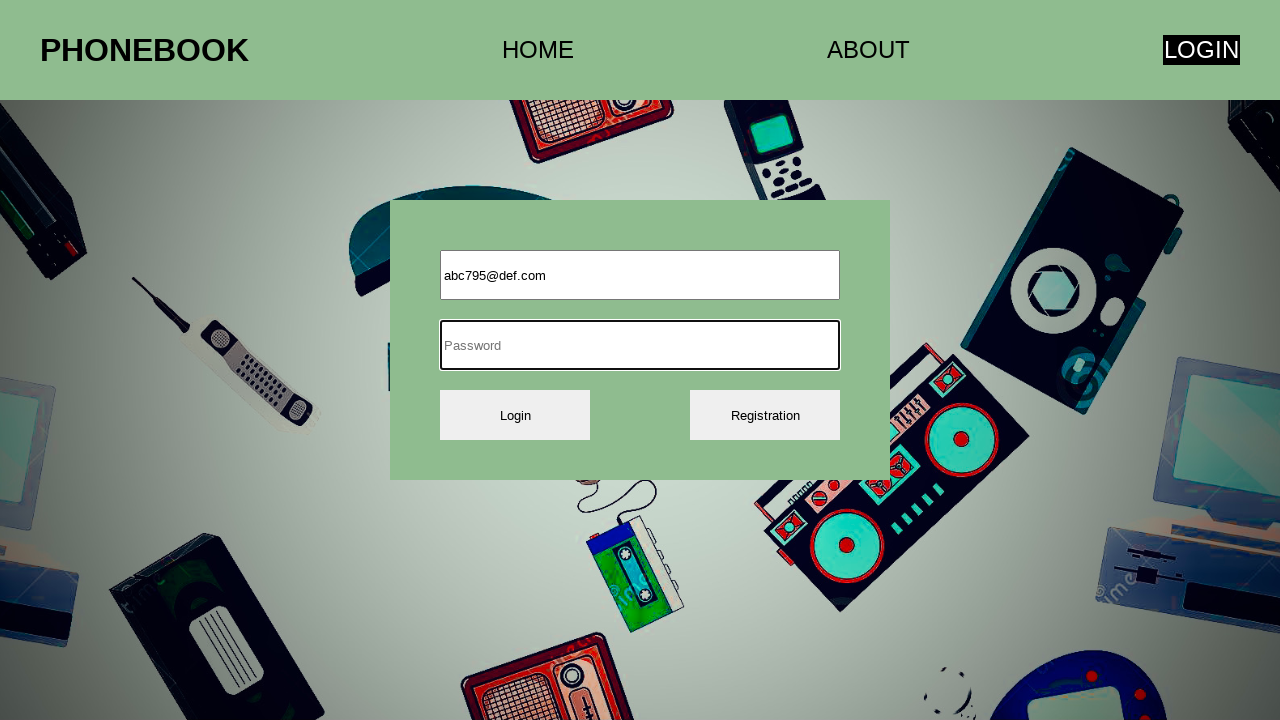

Filled password input field with valid password on xpath=//input[2]
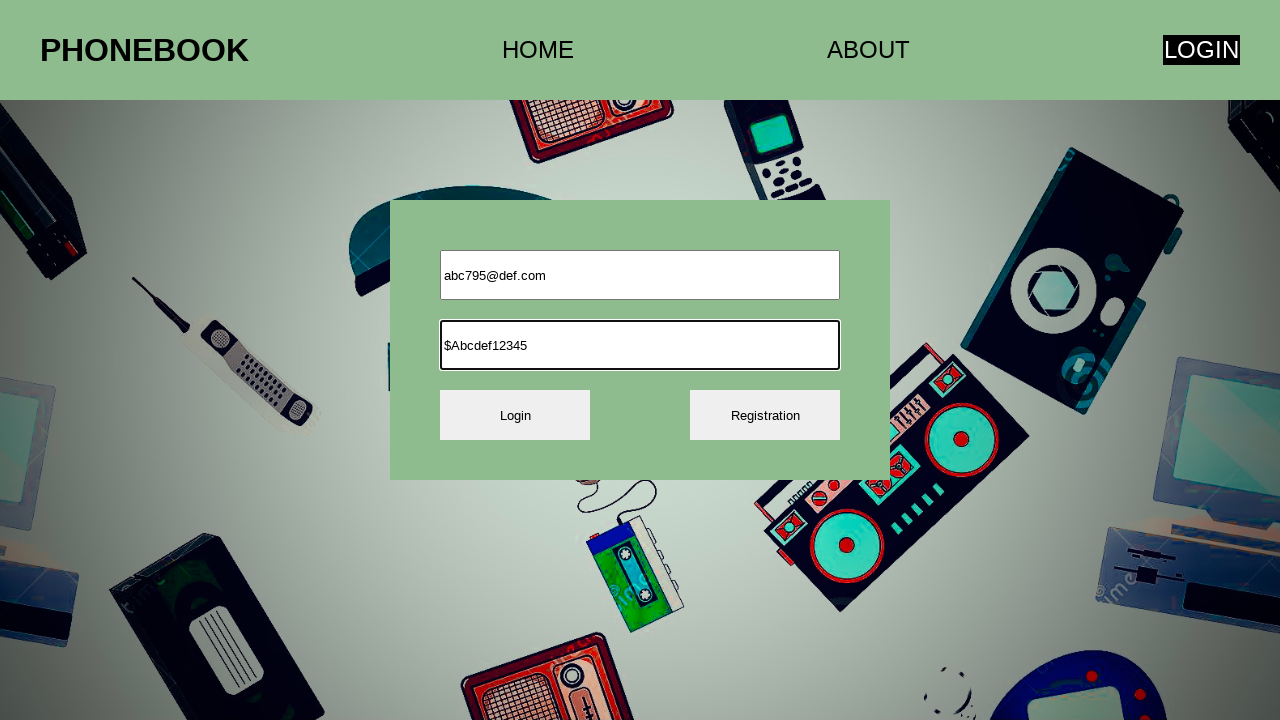

Clicked Registration button to submit registration at (765, 415) on xpath=//button[2]
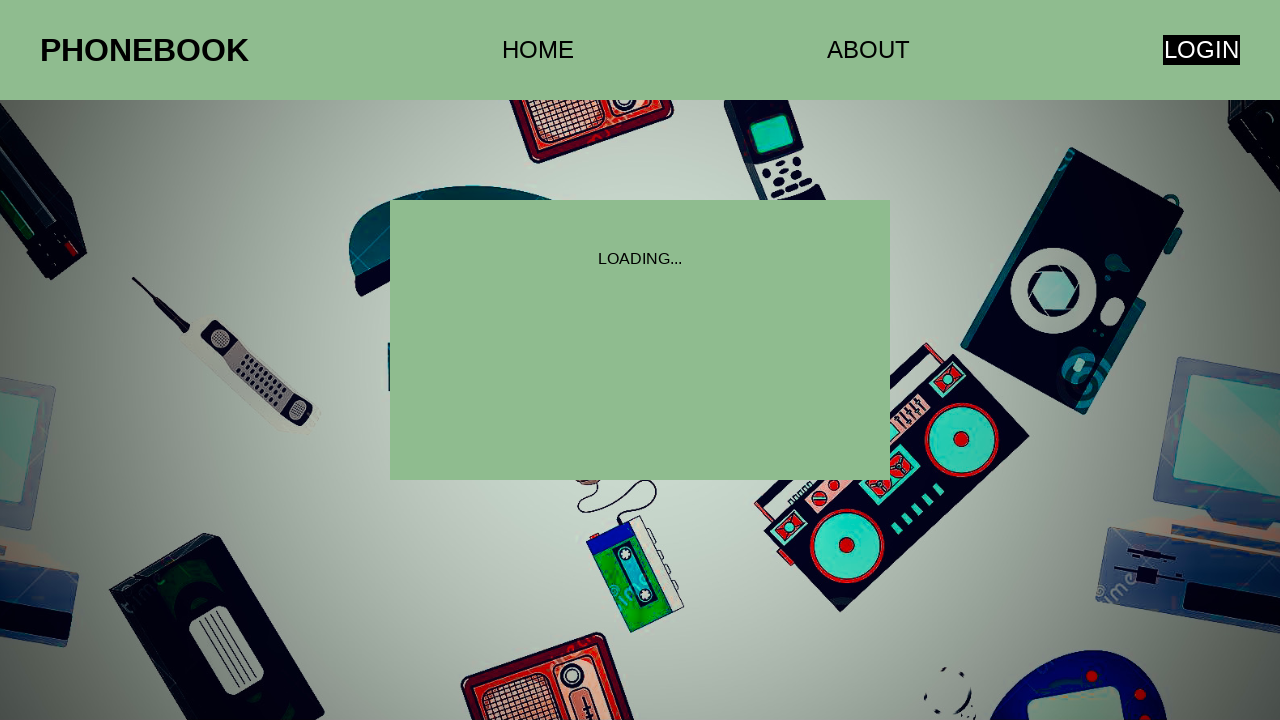

Verified buttons are present after successful registration
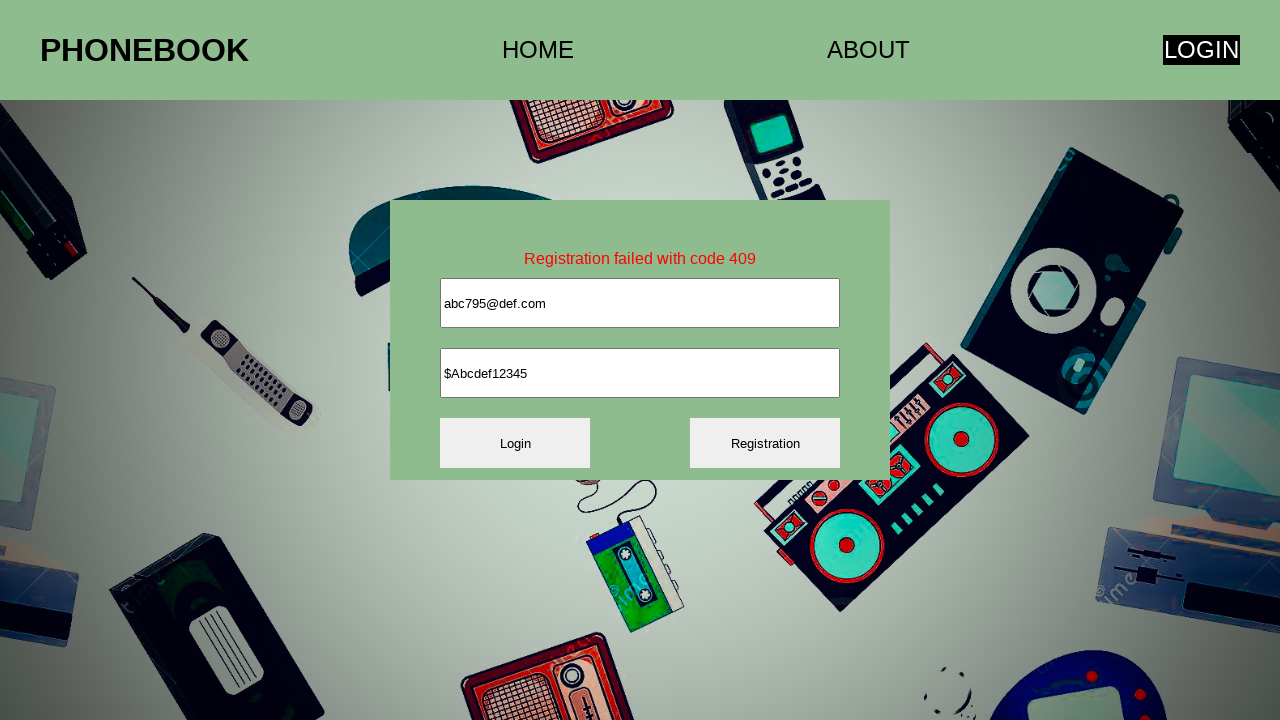

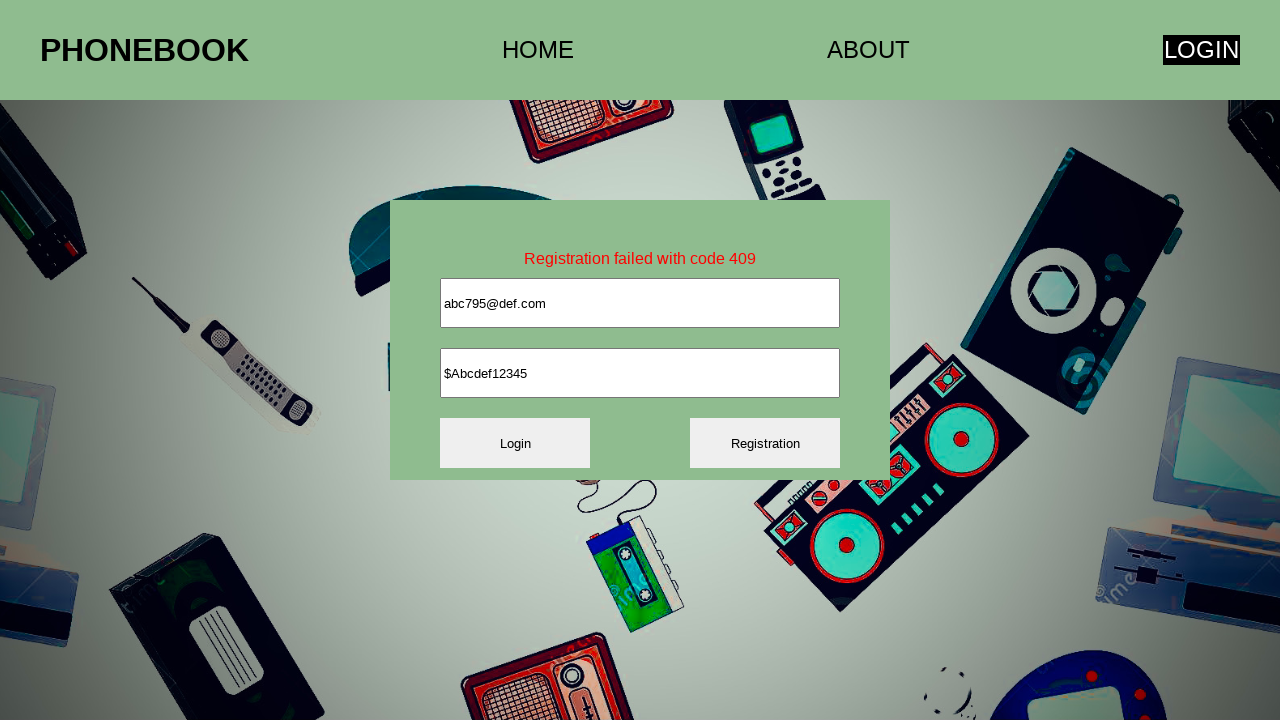